Tests keyboard input including typing text, using space key, and backspace in an input field

Starting URL: http://sahitest.com/demo/label.htm

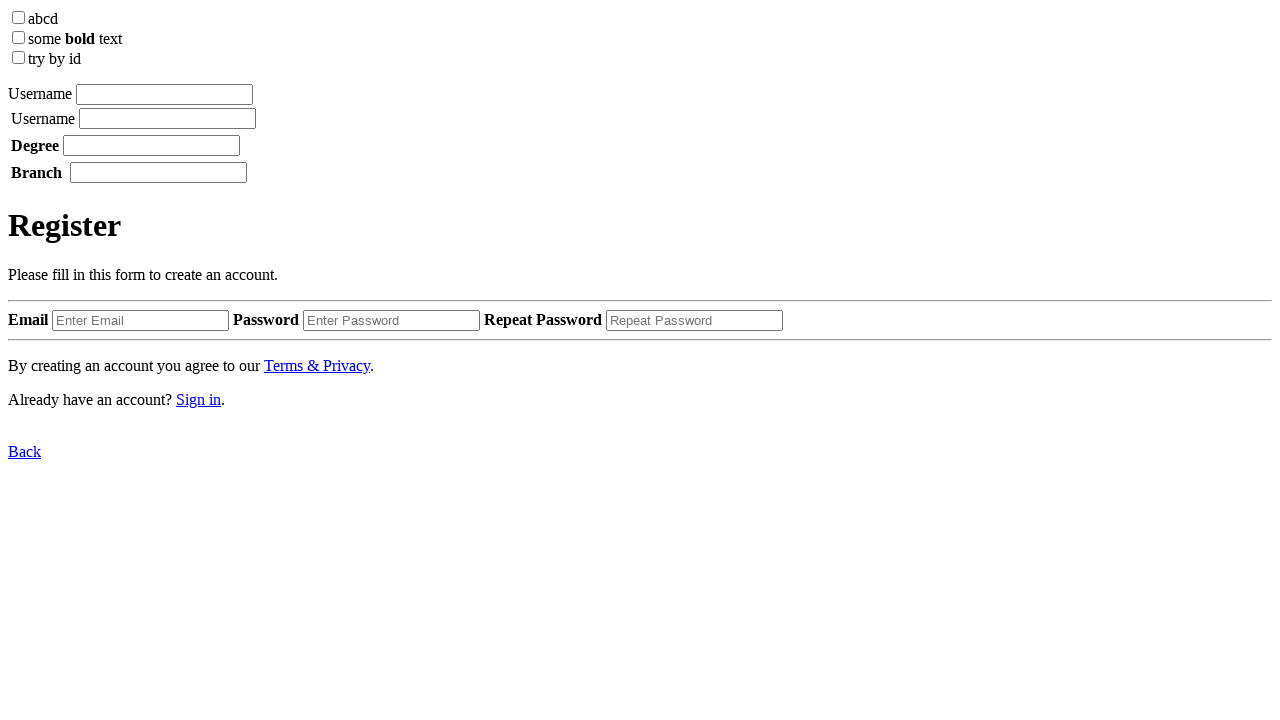

Clicked on input field at (164, 94) on xpath=/html/body/label[1]/input
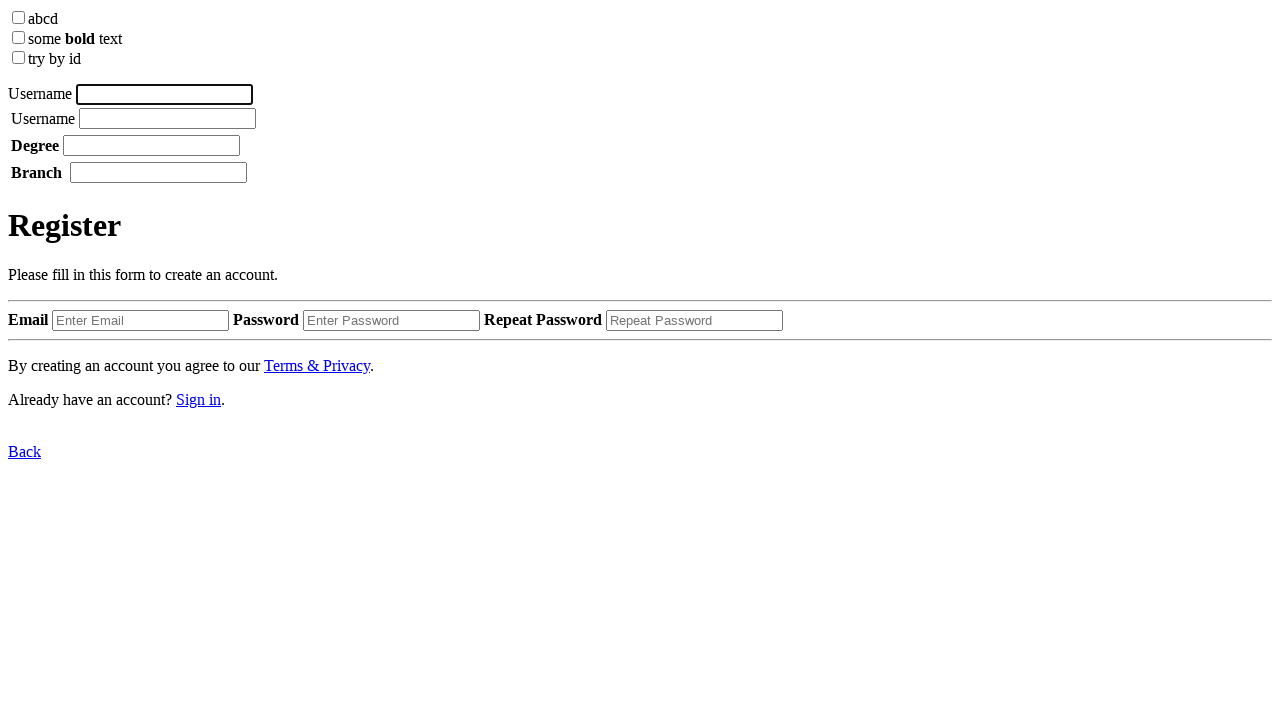

Typed 'username hello' using keyboard
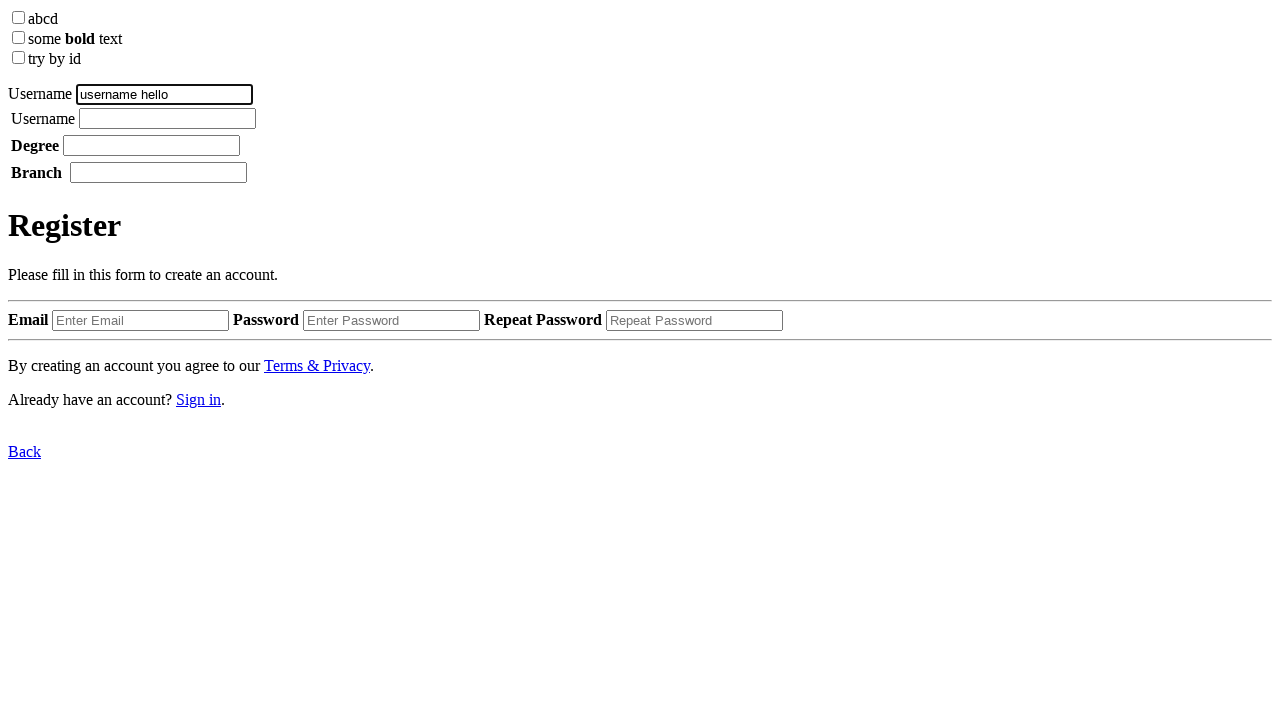

Pressed Backspace key to delete last character
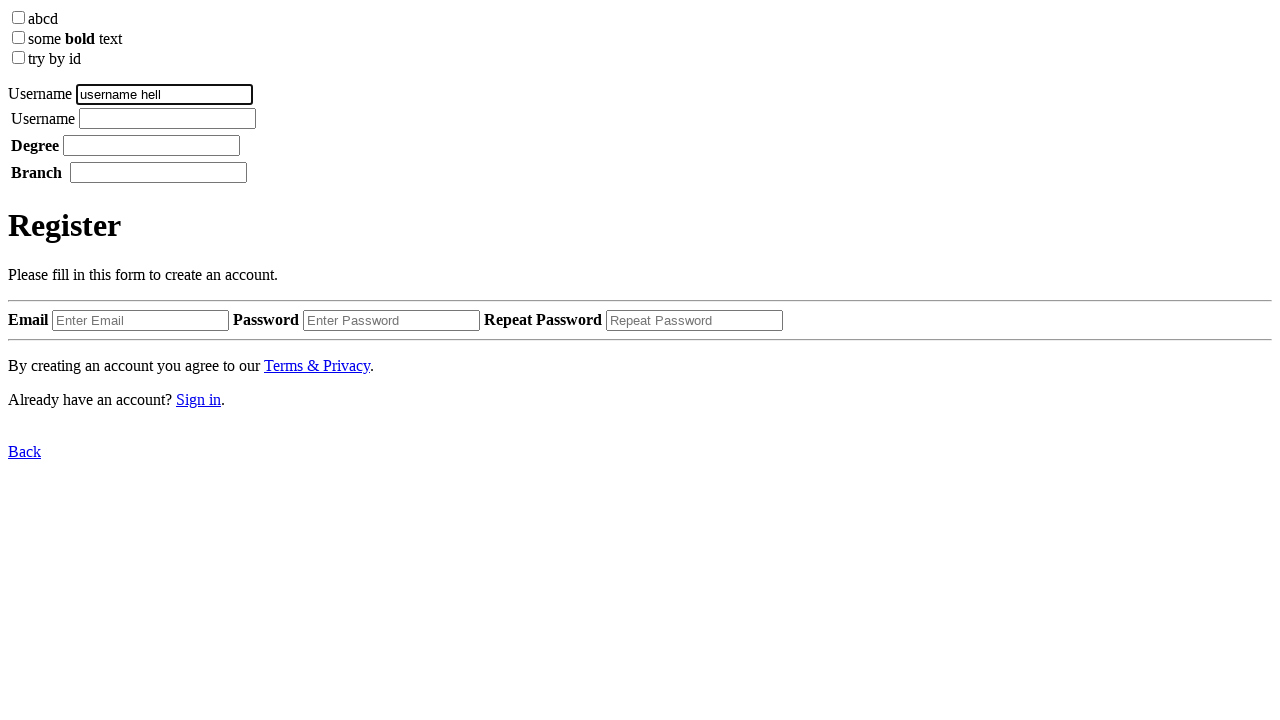

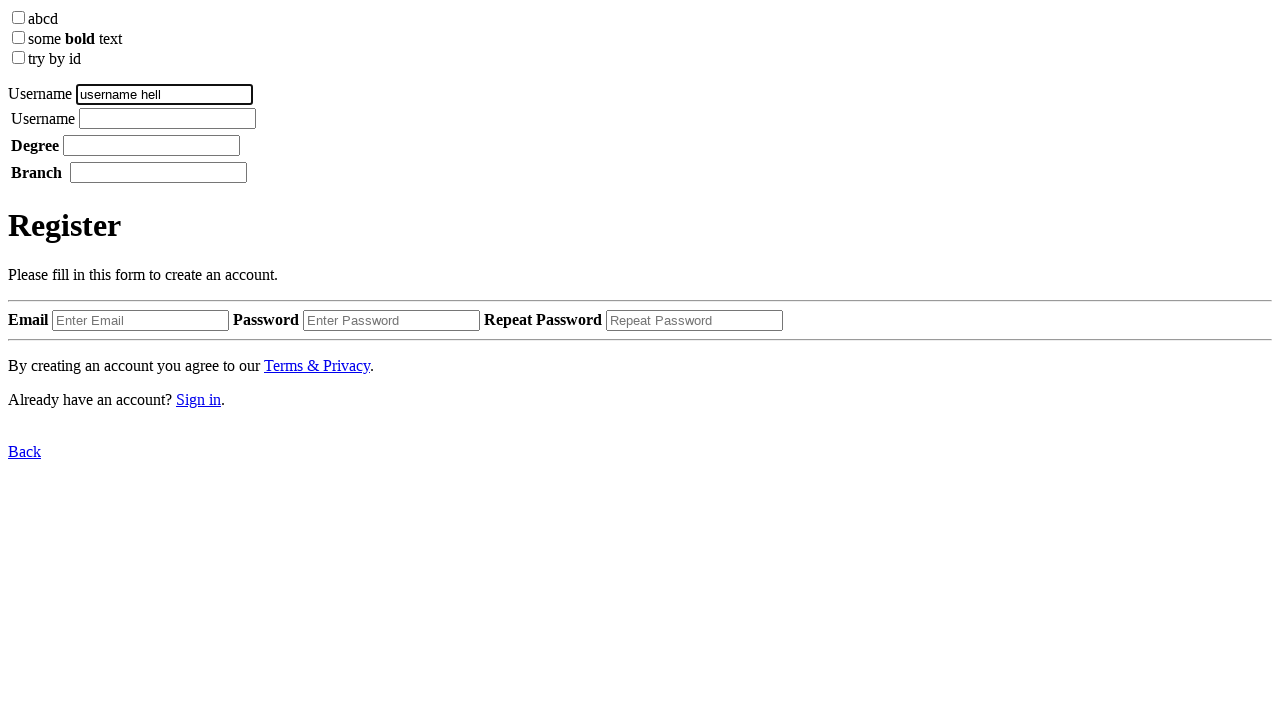